Tests the Python.org search functionality by entering "pycon" in the search box and submitting the search form

Starting URL: http://www.python.org

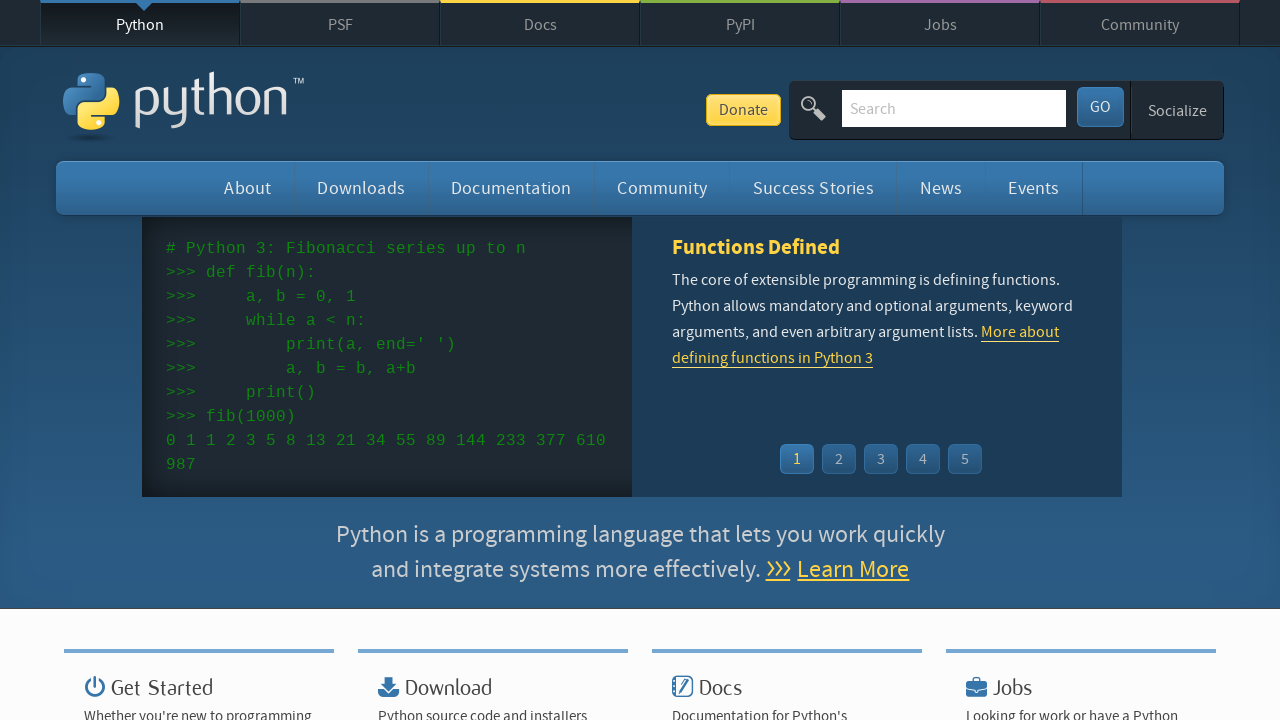

Verified page title contains 'Python'
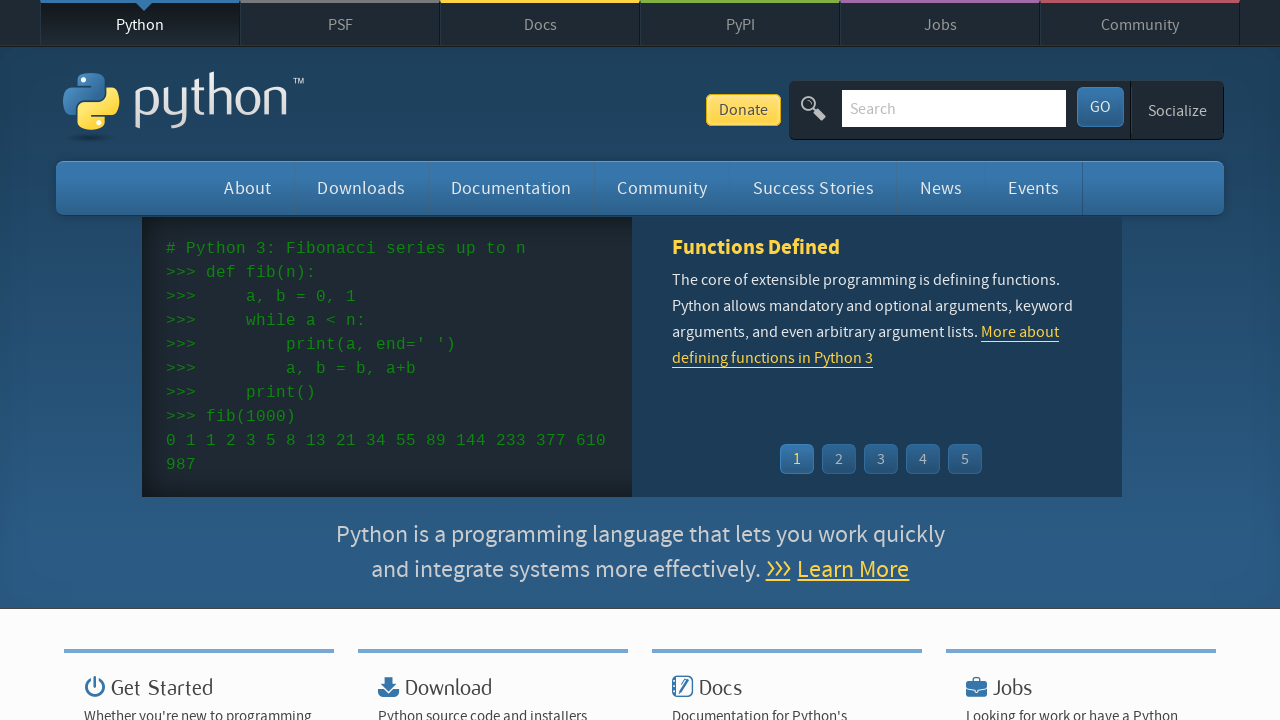

Filled search box with 'pycon' on input[name='q']
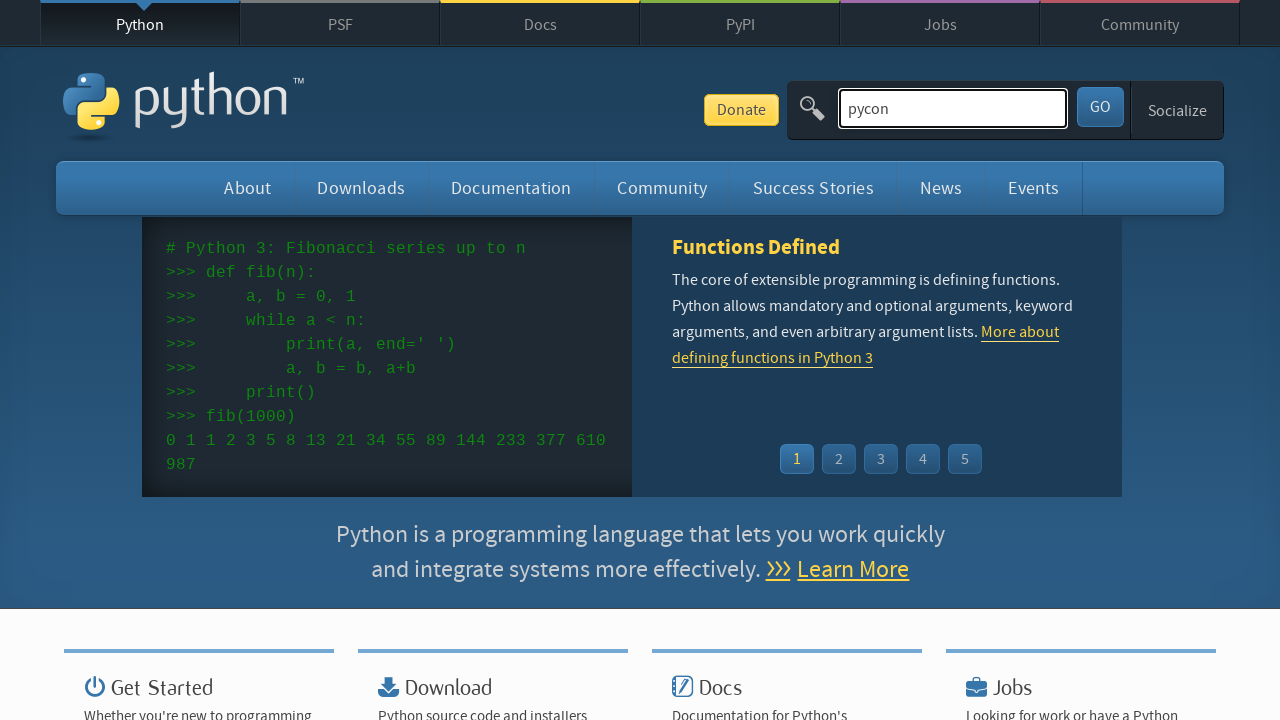

Pressed Enter to submit search form on input[name='q']
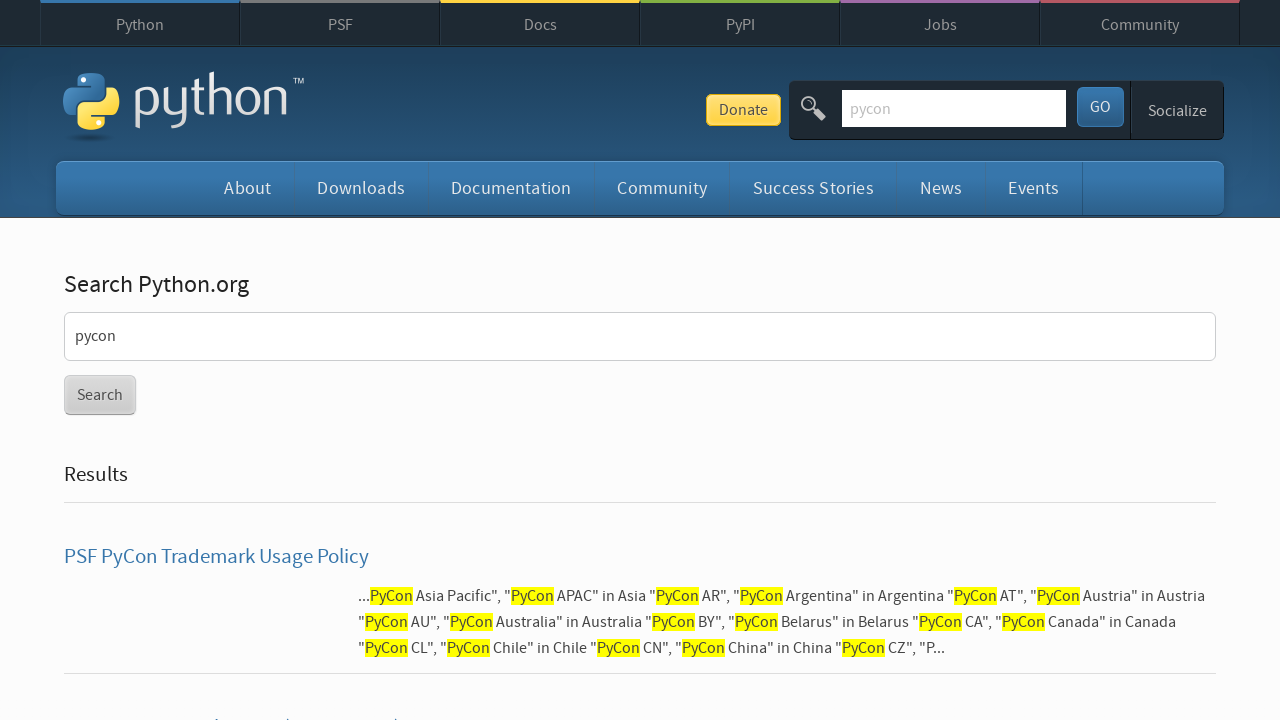

Waited for network idle state - results loaded
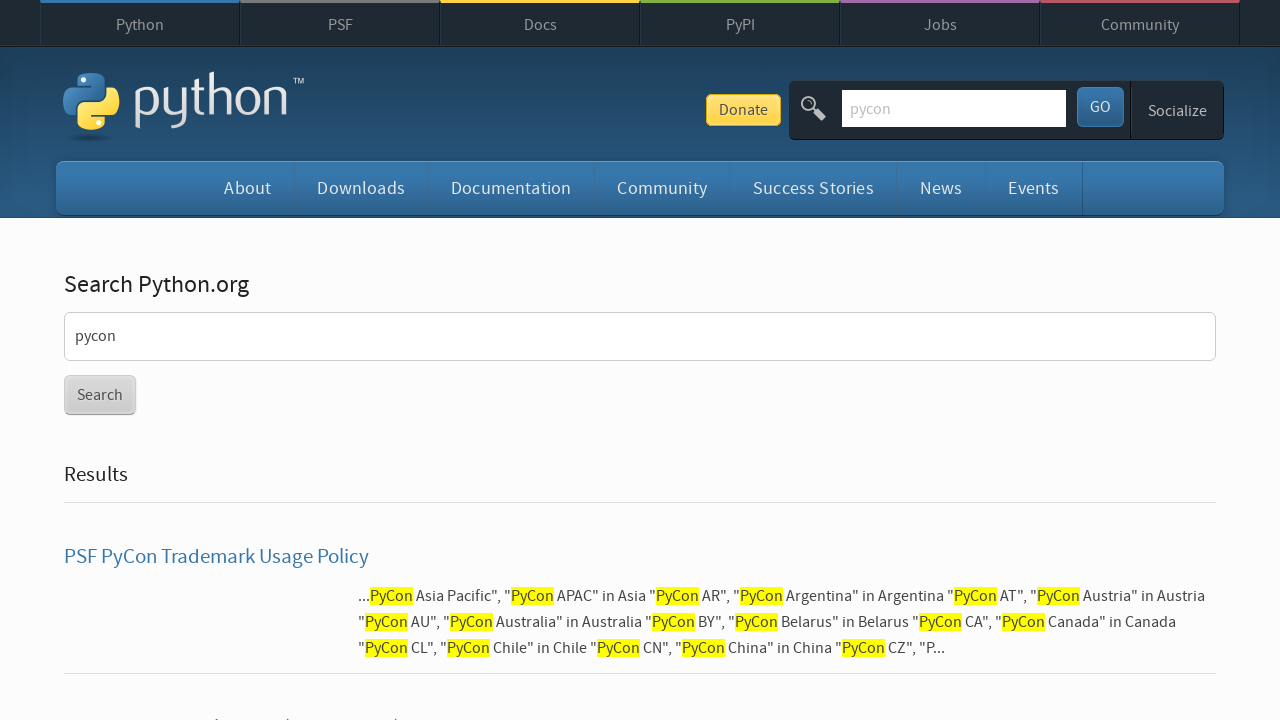

Verified search results were found (no 'No results found' message)
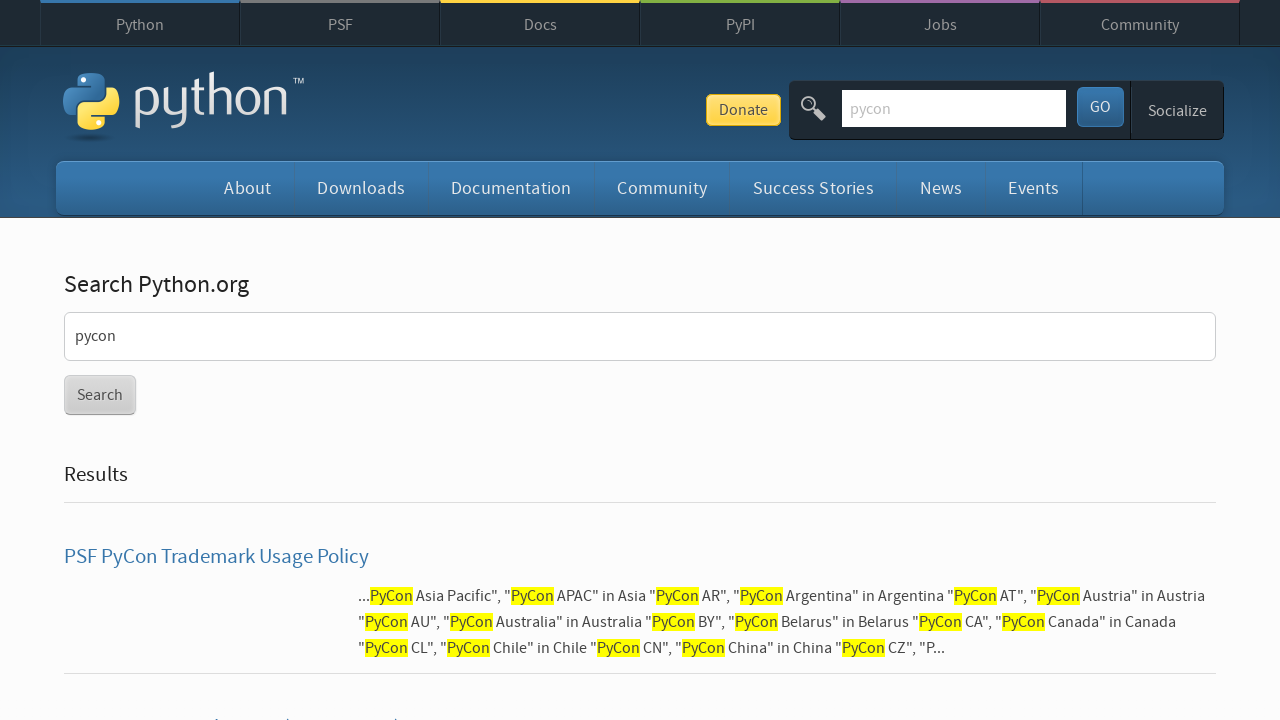

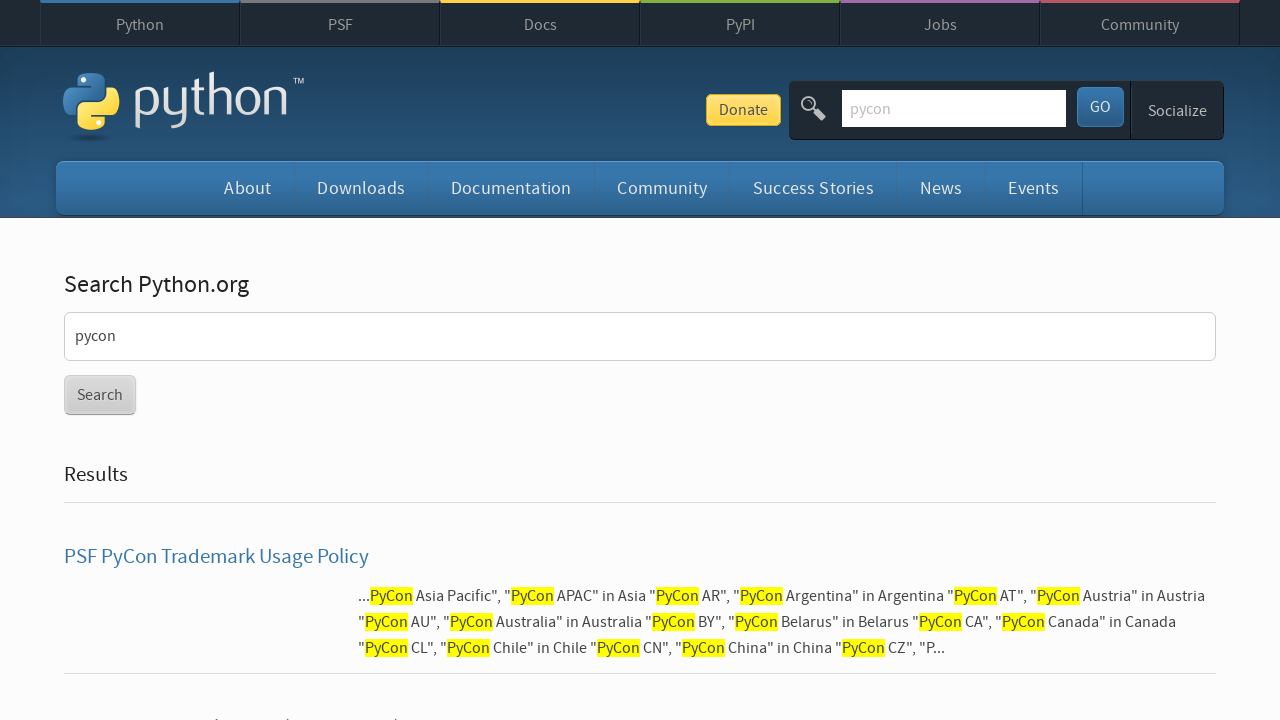